Tests static dropdown selection using different methods (by index, visible text, and value) and tests passenger count increment functionality using both for and while loops

Starting URL: https://rahulshettyacademy.com/dropdownsPractise/

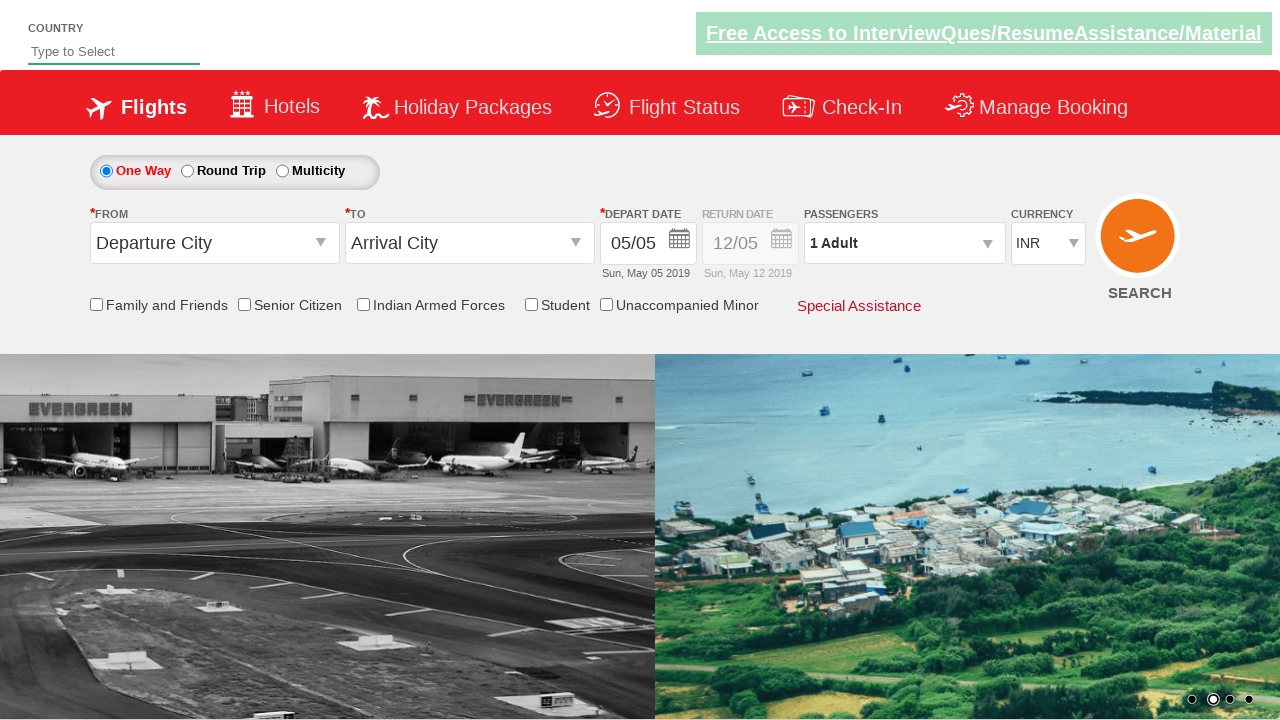

Selected currency dropdown option at index 3 (USD) on #ctl00_mainContent_DropDownListCurrency
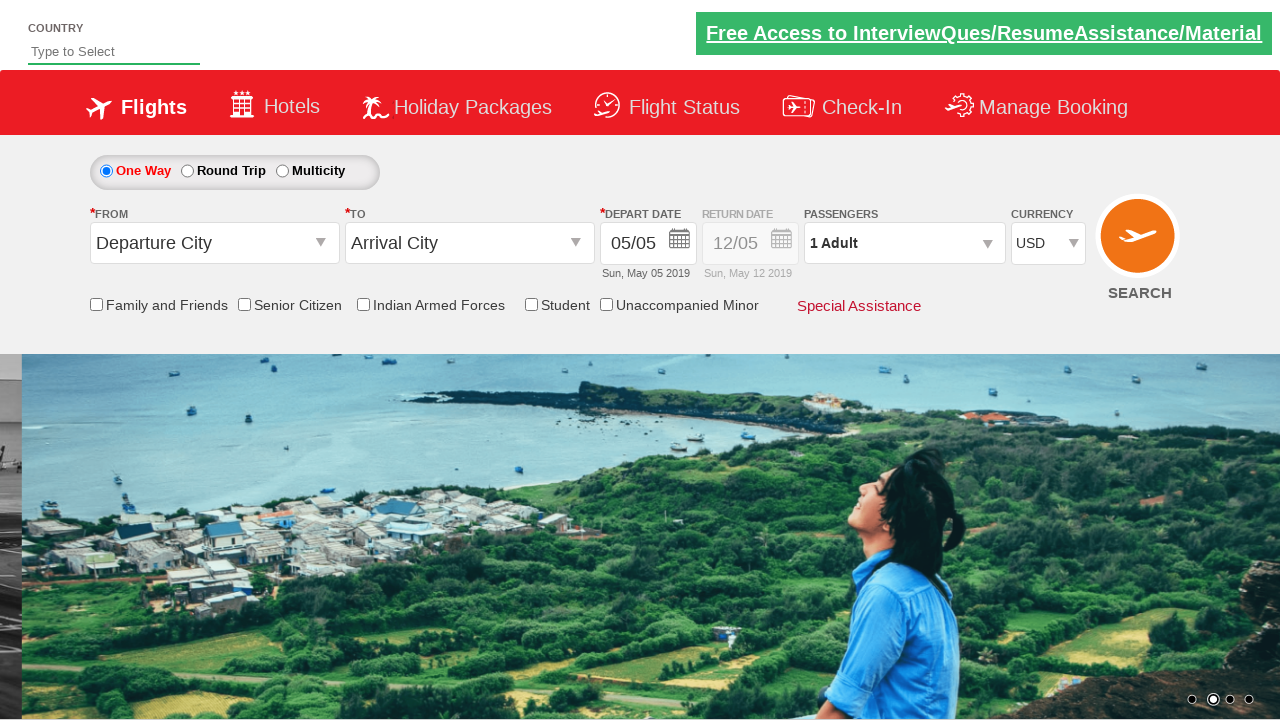

Selected currency dropdown option by visible text (AED) on #ctl00_mainContent_DropDownListCurrency
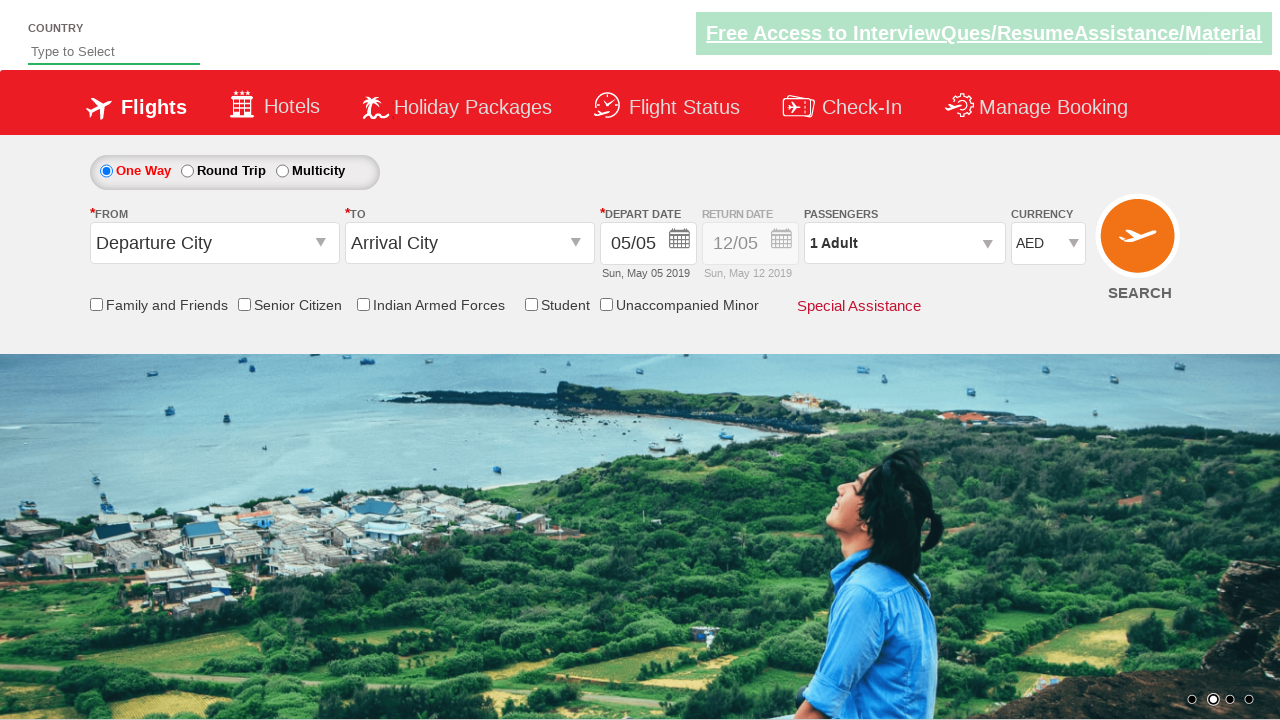

Selected currency dropdown option by value (INR) on #ctl00_mainContent_DropDownListCurrency
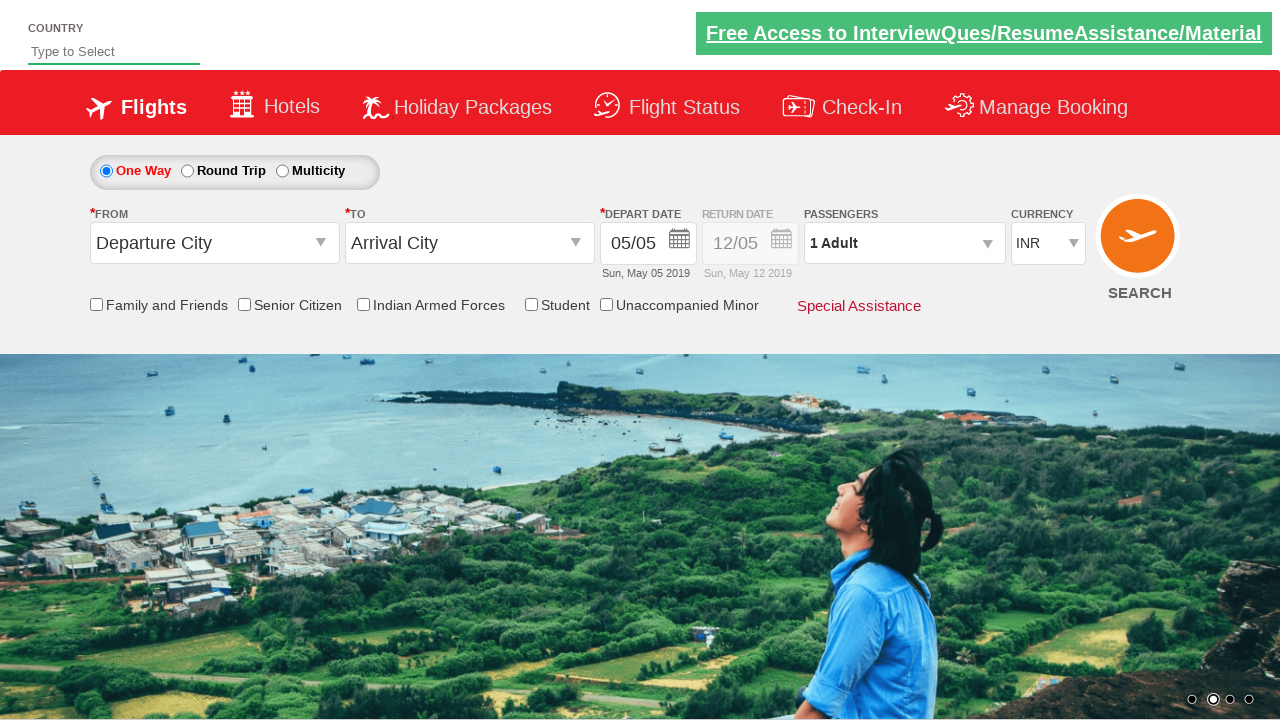

Clicked passenger info section to open dropdown at (904, 243) on #divpaxinfo
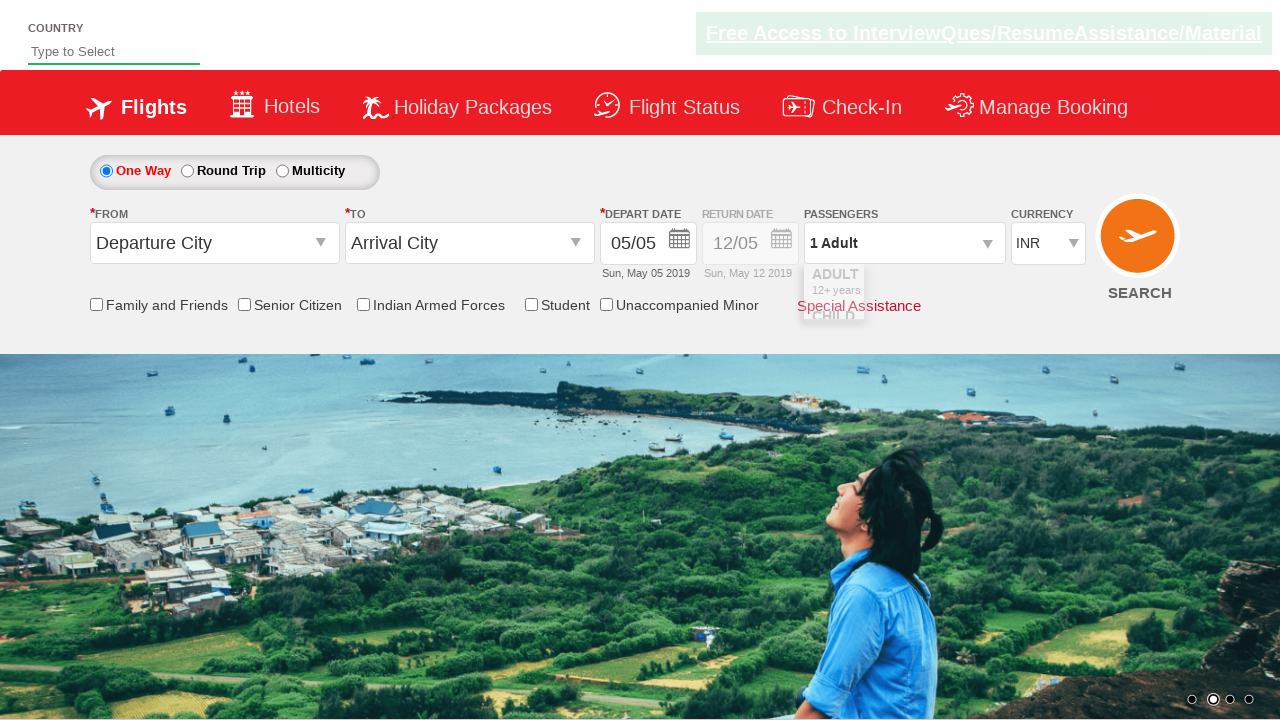

Incremented adult passenger count (iteration 1 of 3) at (982, 288) on #hrefIncAdt
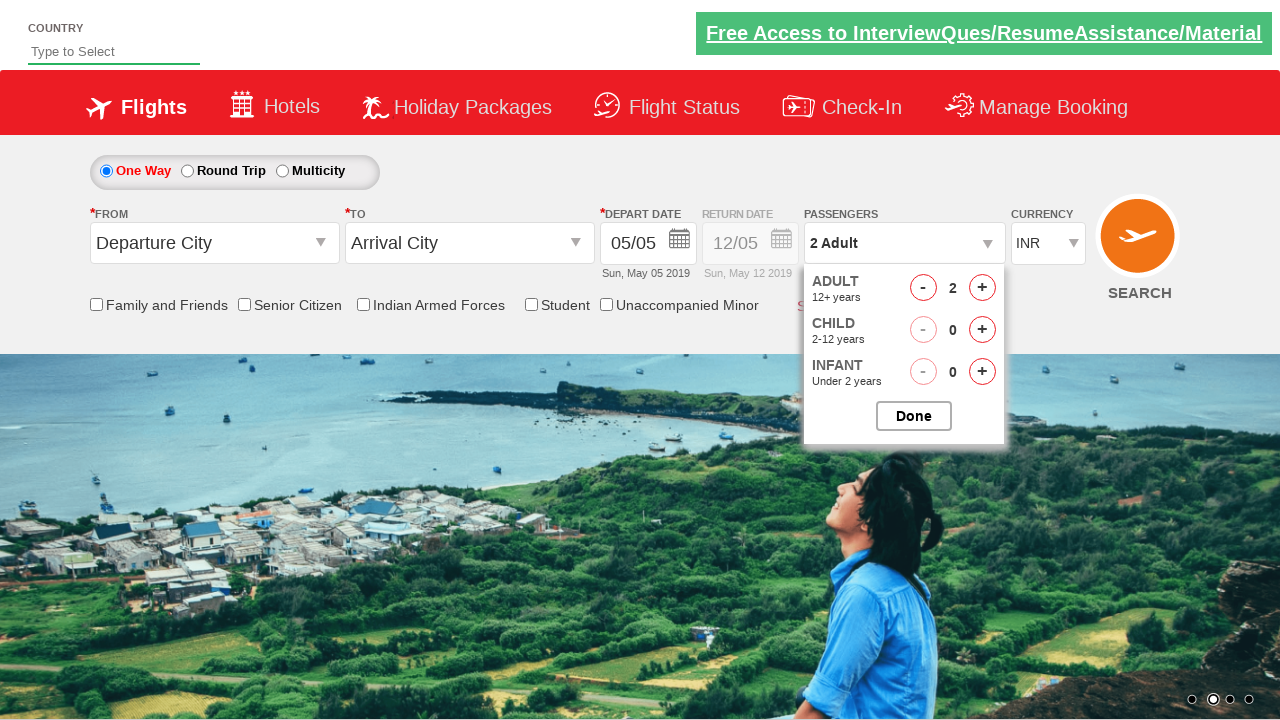

Incremented adult passenger count (iteration 2 of 3) at (982, 288) on #hrefIncAdt
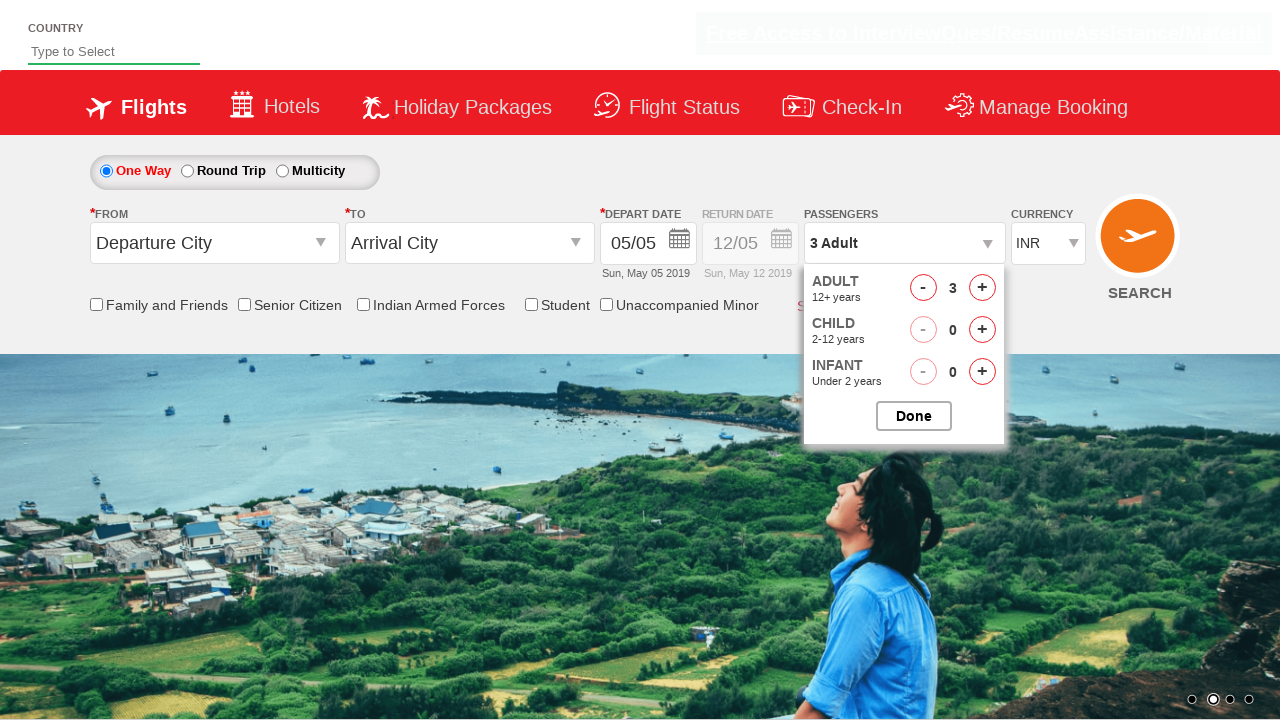

Incremented adult passenger count (iteration 3 of 3) at (982, 288) on #hrefIncAdt
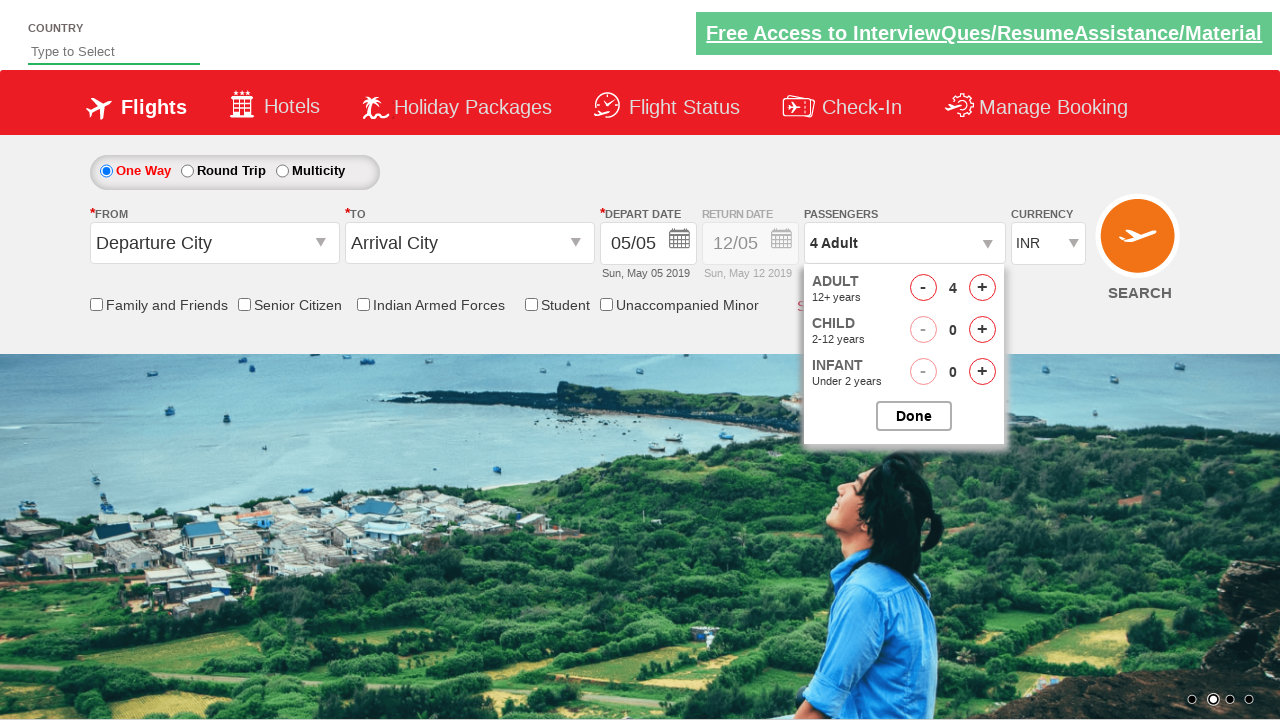

Closed passenger dropdown after selecting passengers at (914, 416) on #btnclosepaxoption
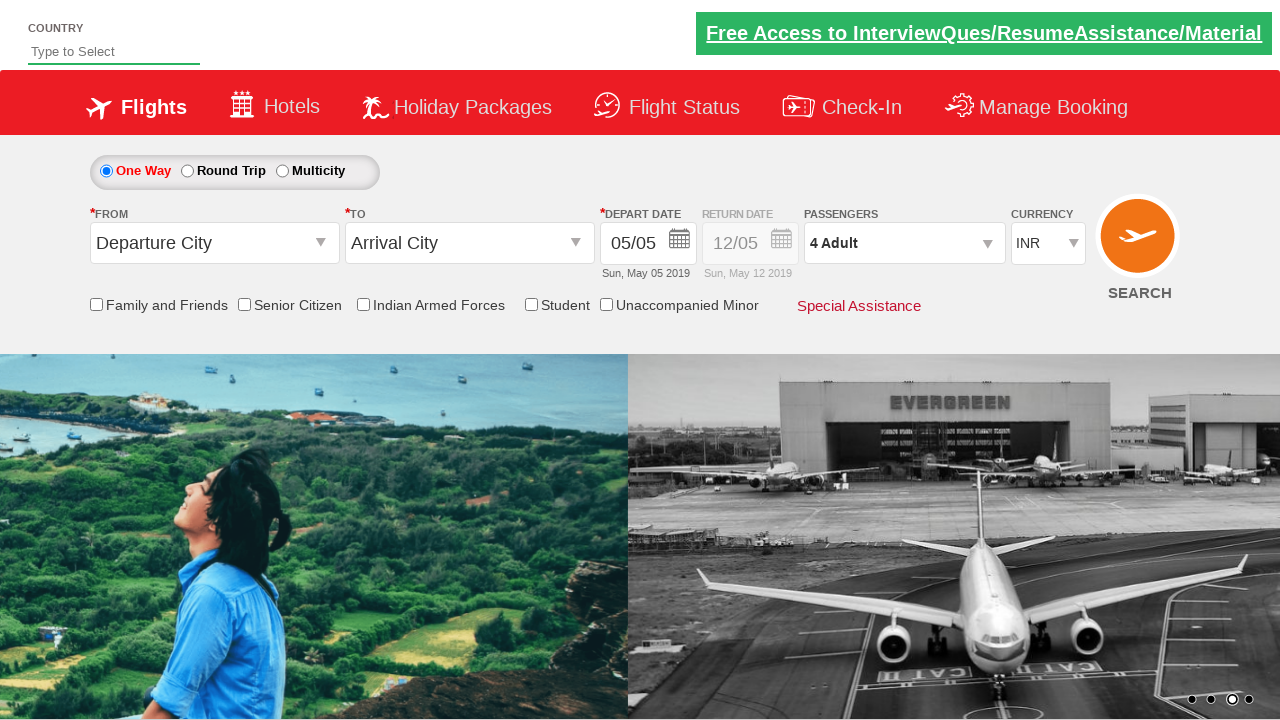

Clicked passenger info section again to open dropdown at (904, 243) on #divpaxinfo
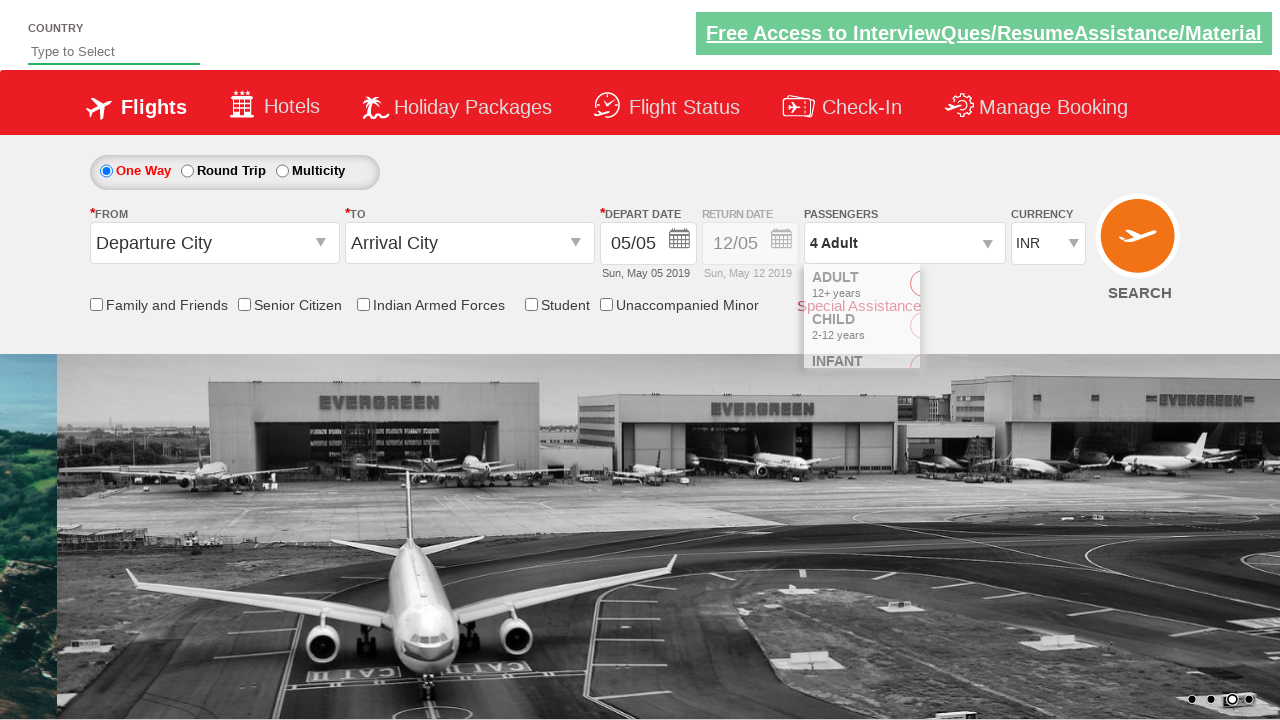

Incremented adult passenger count (iteration 1 of 4) at (982, 288) on #hrefIncAdt
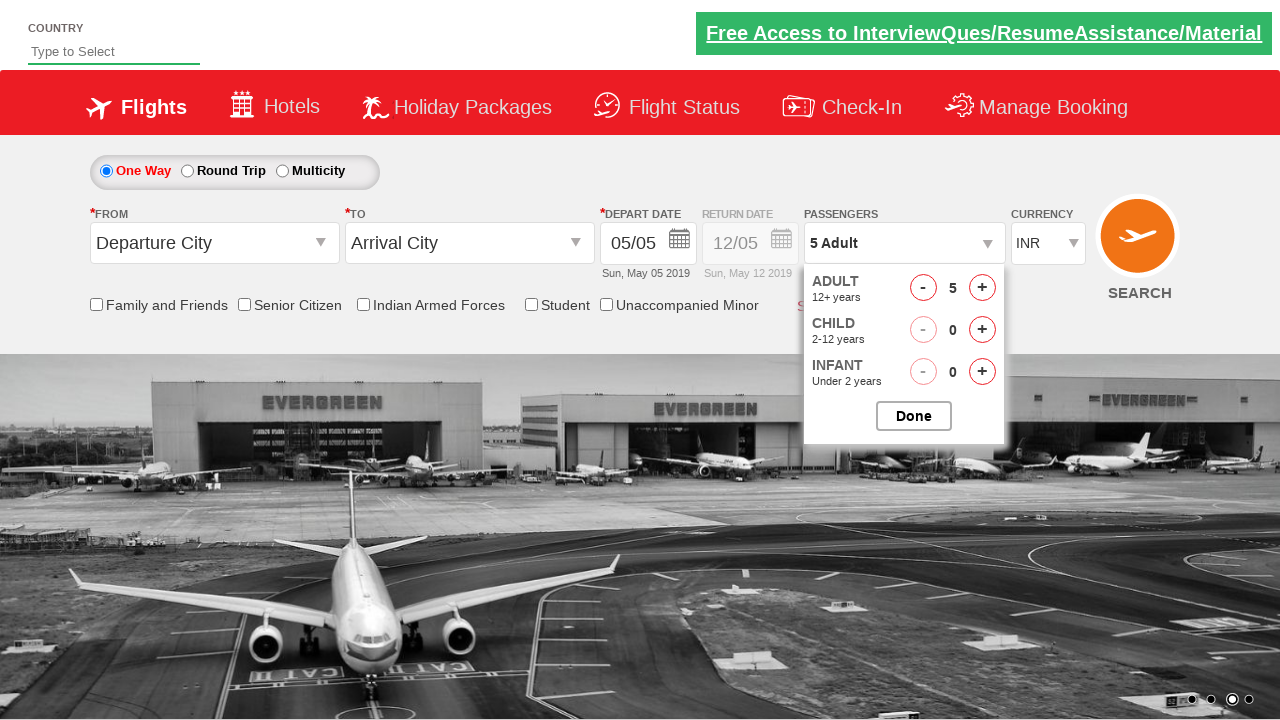

Incremented adult passenger count (iteration 2 of 4) at (982, 288) on #hrefIncAdt
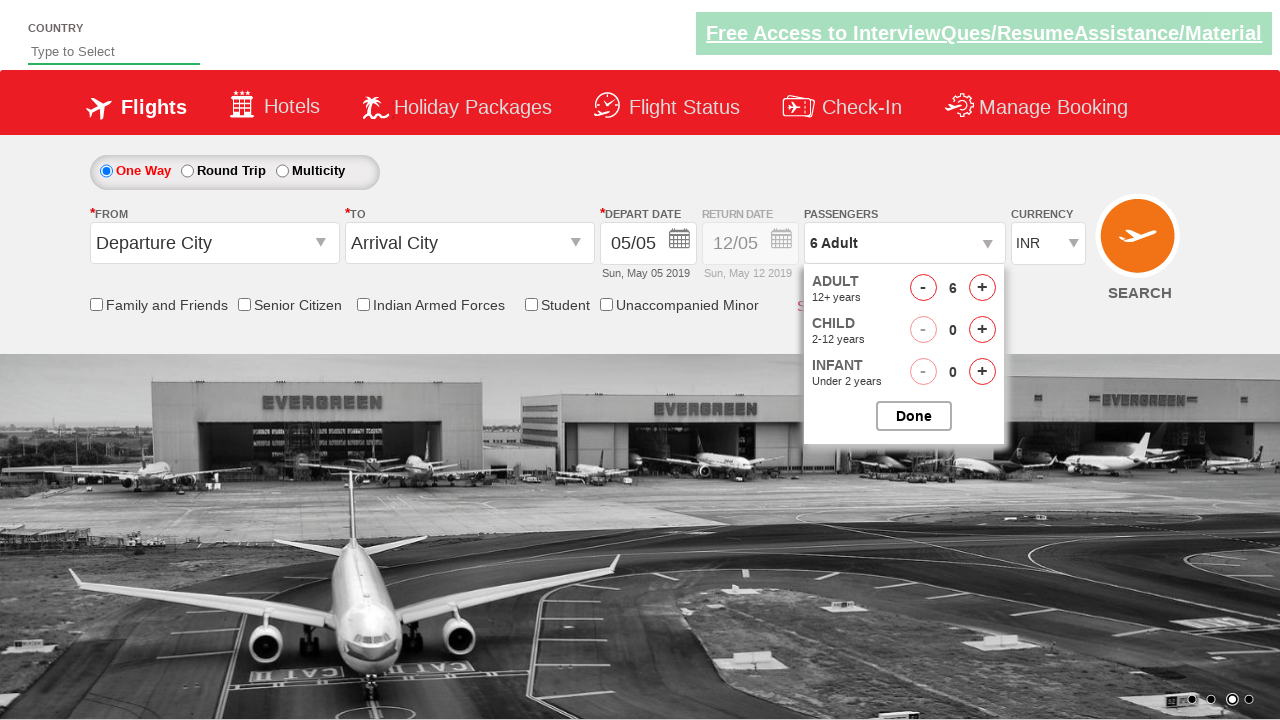

Incremented adult passenger count (iteration 3 of 4) at (982, 288) on #hrefIncAdt
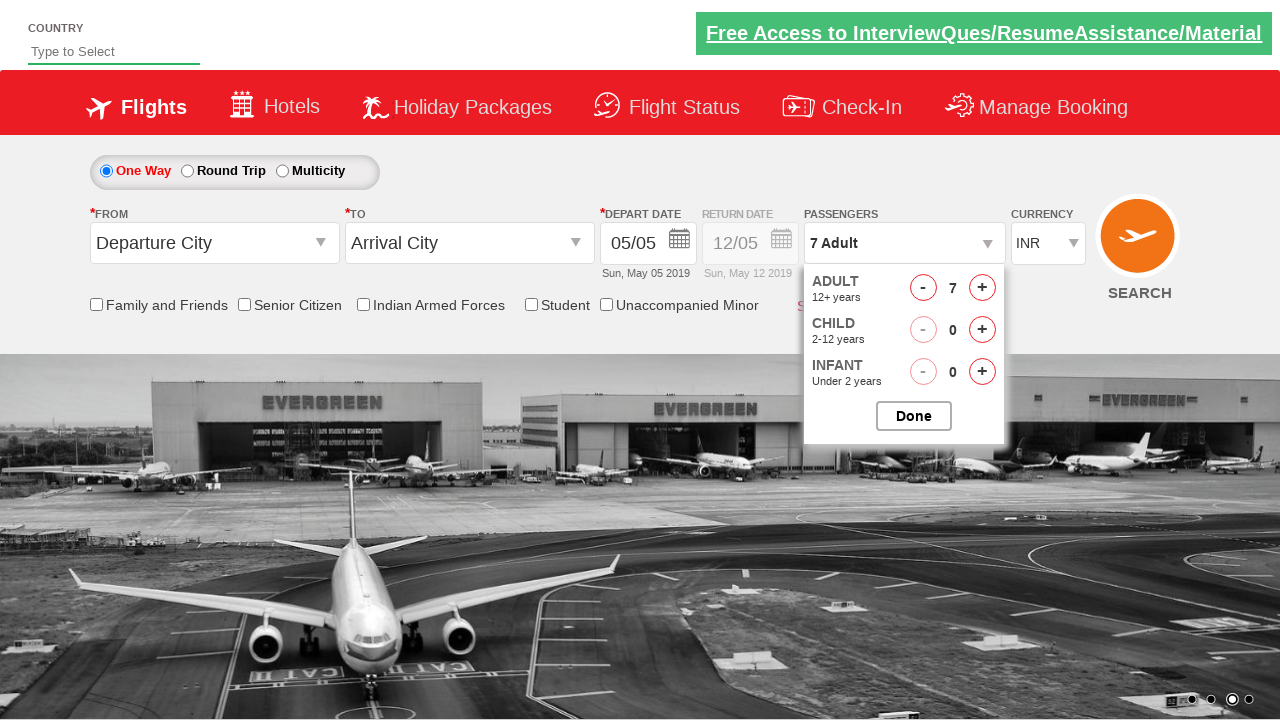

Incremented adult passenger count (iteration 4 of 4) at (982, 288) on #hrefIncAdt
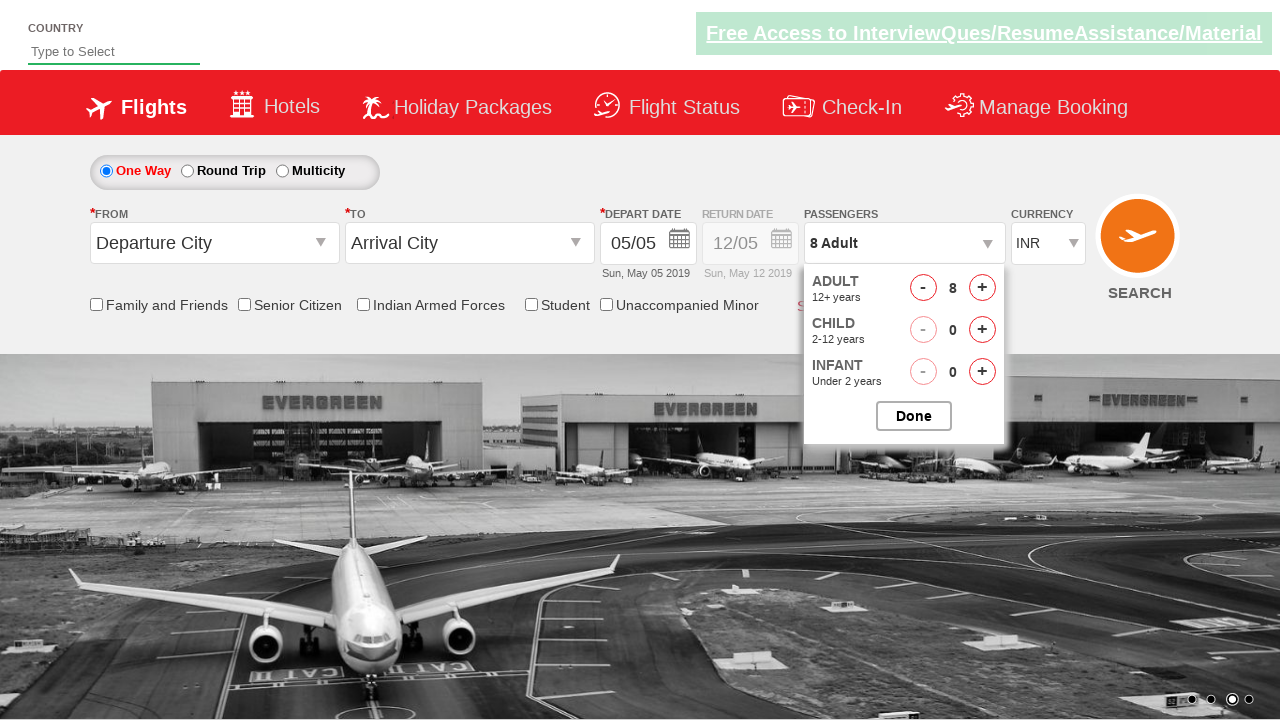

Closed passenger dropdown after final passenger selection at (914, 416) on #btnclosepaxoption
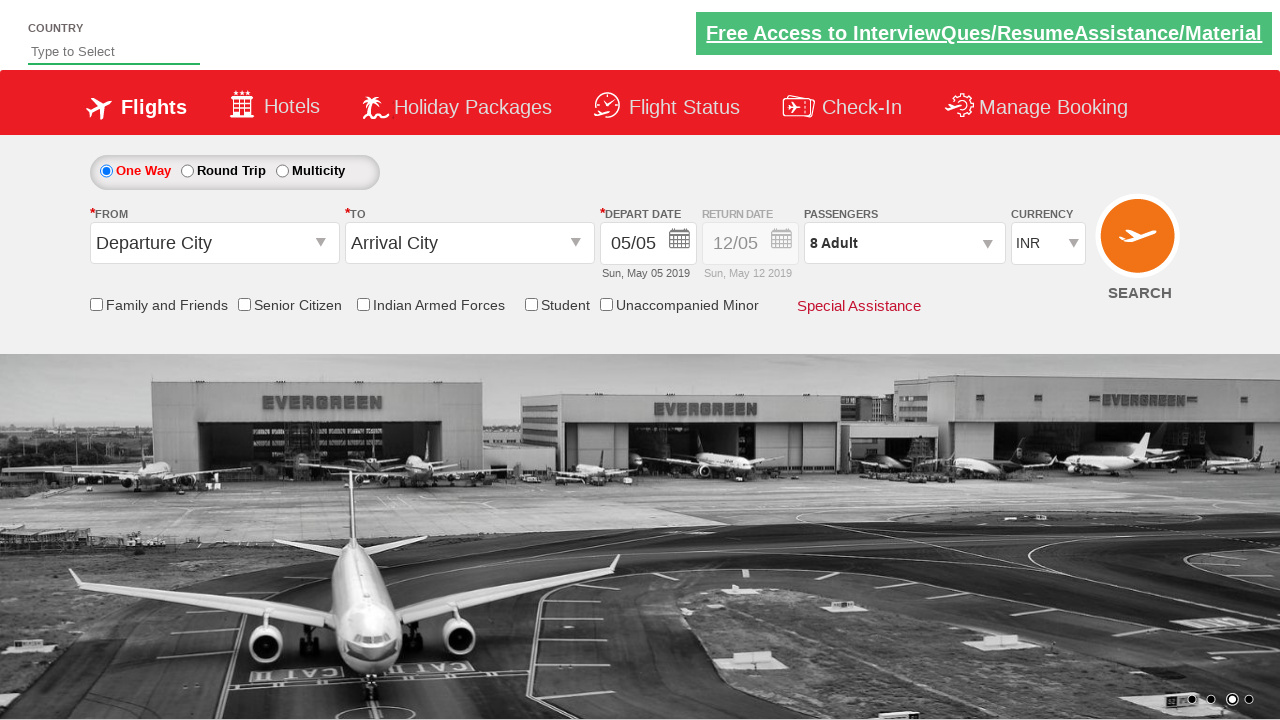

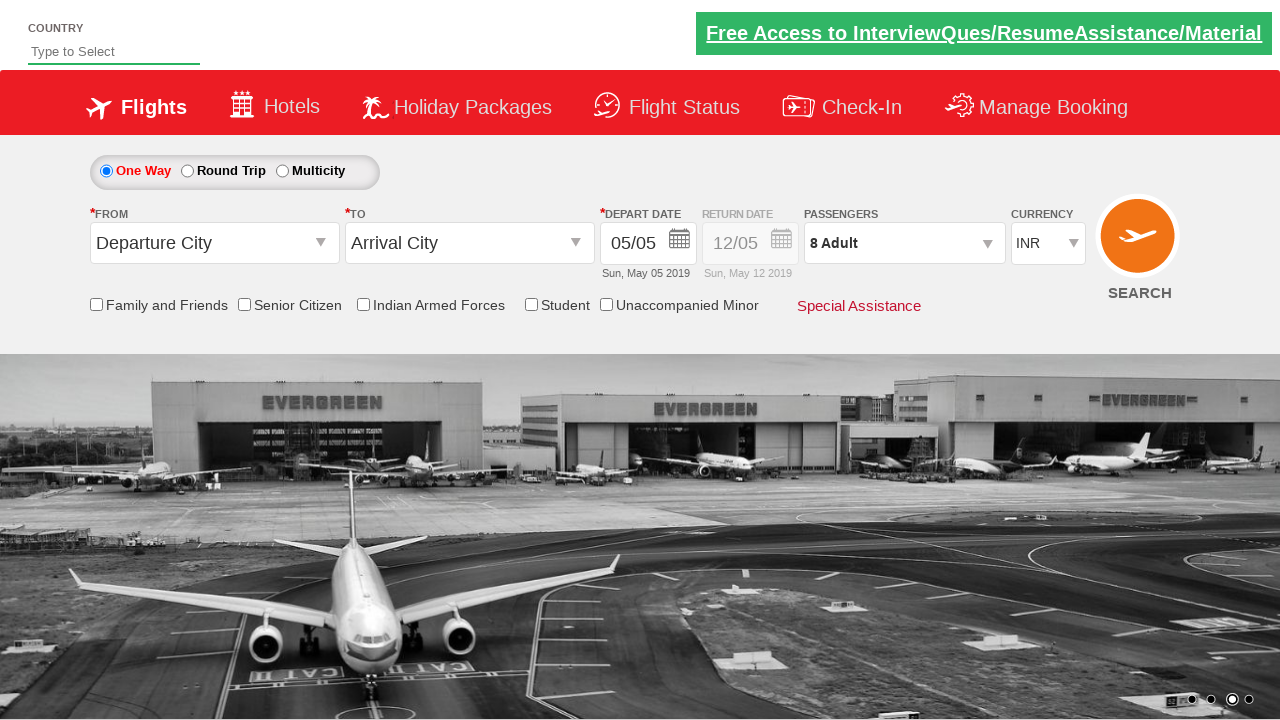